Tests JavaScript alert box handling by clicking a button that triggers an alert and then dismissing the alert dialog

Starting URL: http://www.tizag.com/javascriptT/javascriptalert.php

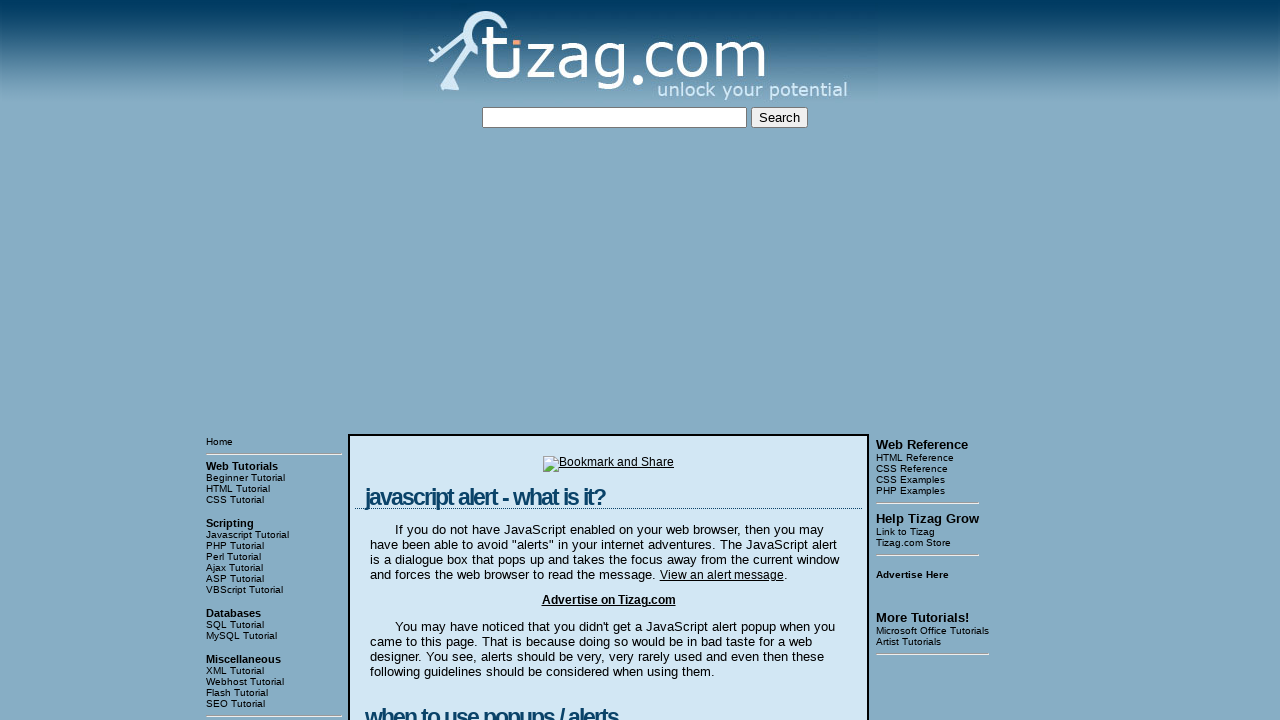

Clicked button to trigger JavaScript alert box at (428, 361) on input[type='button']
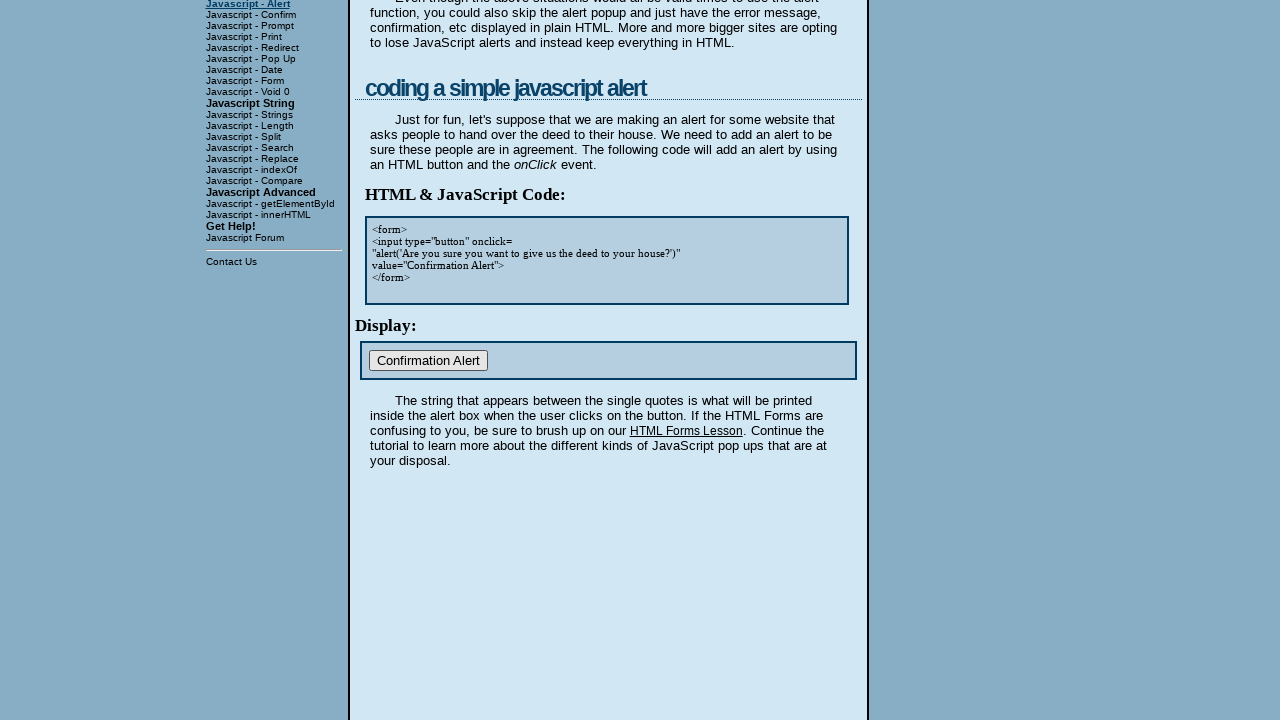

Dismissed the alert dialog
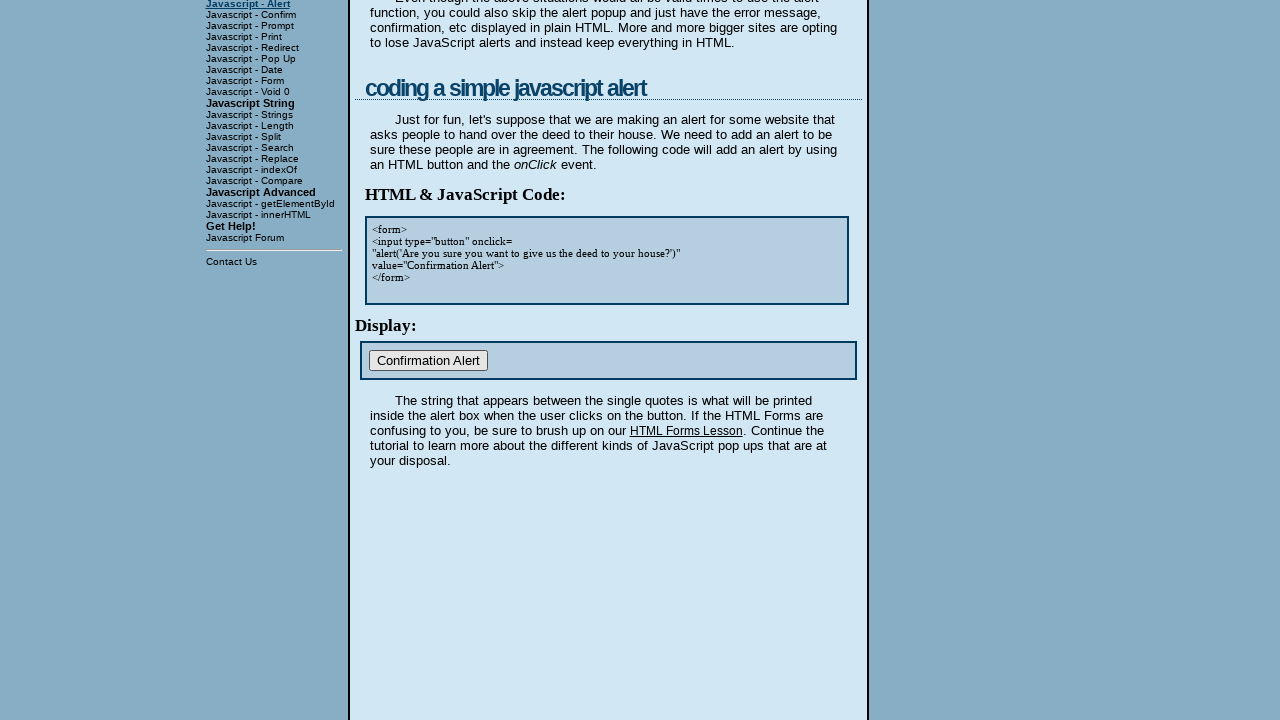

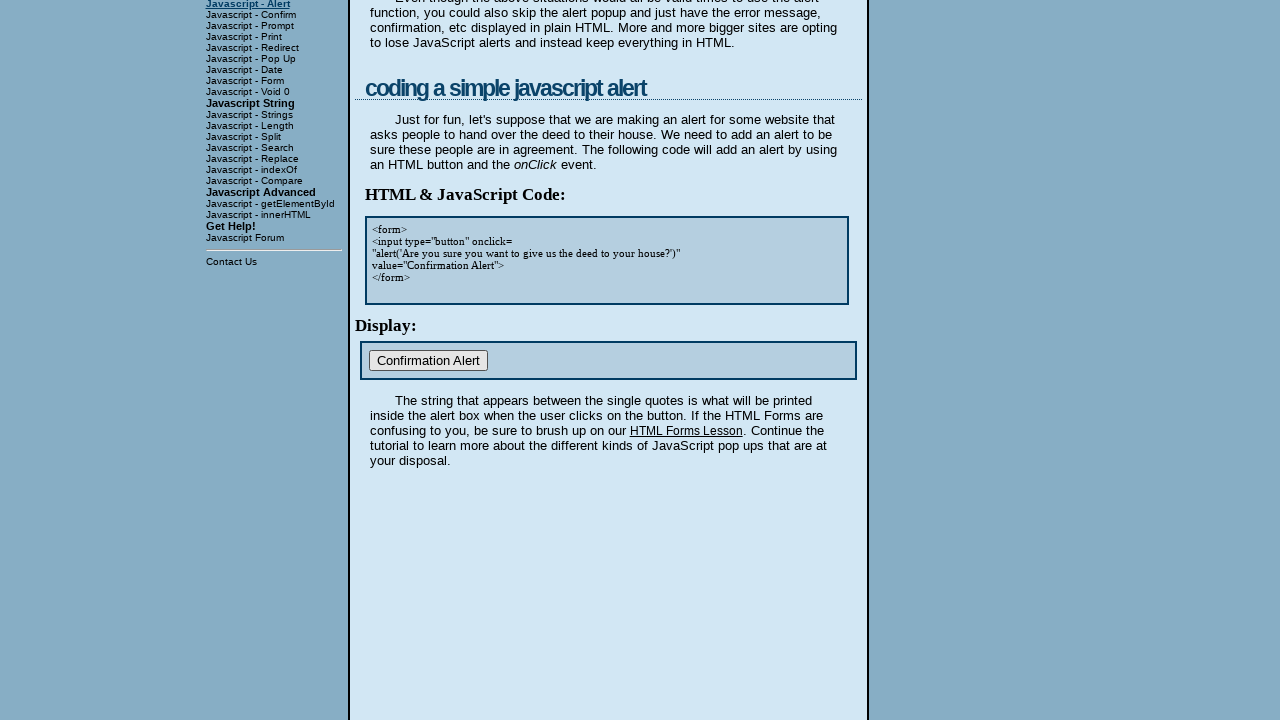